Navigates to the NSE India market data page for most active equities and verifies that the stock data table loads successfully.

Starting URL: https://www.nseindia.com/market-data/most-active-equities

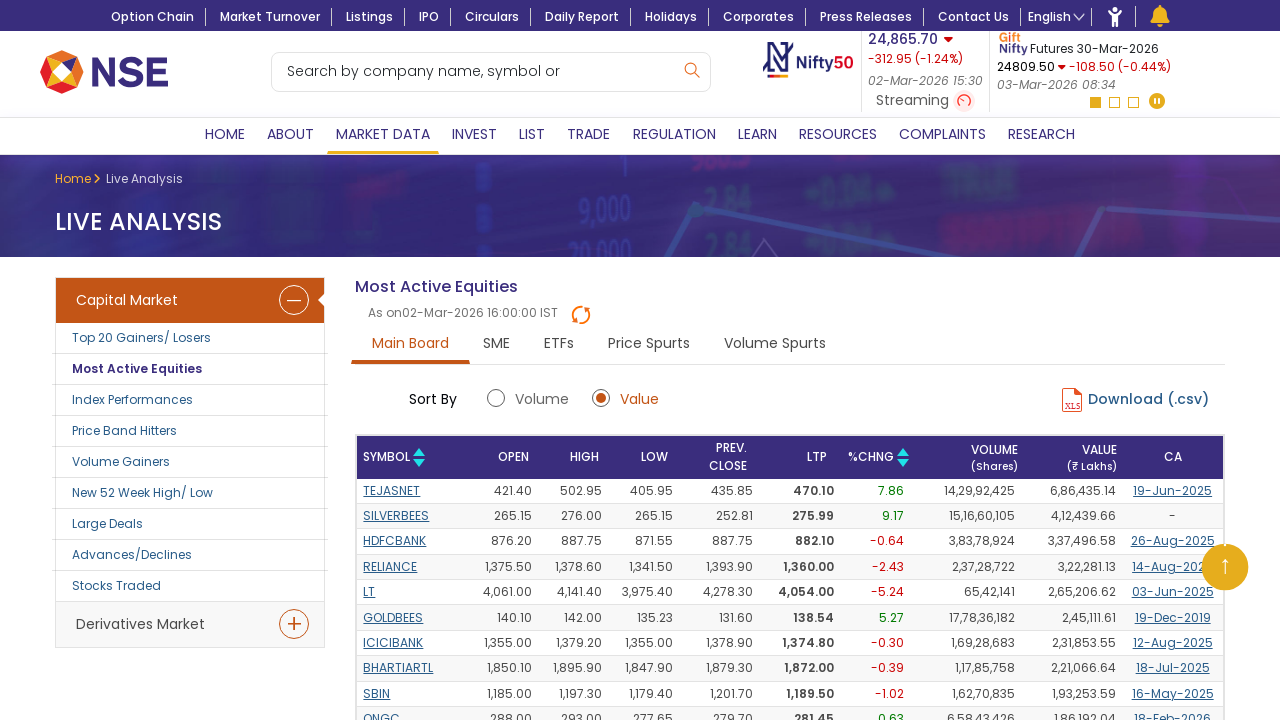

Waited for most active equities table to load
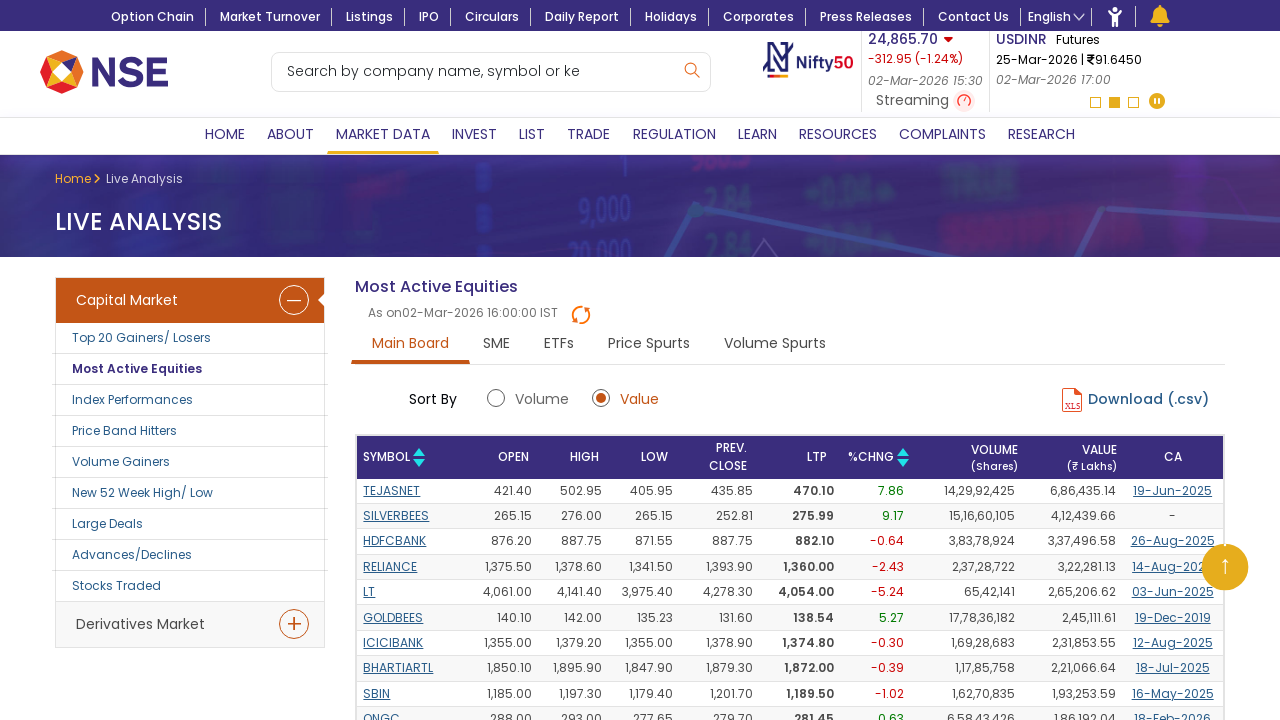

Verified that table rows with stock data are present
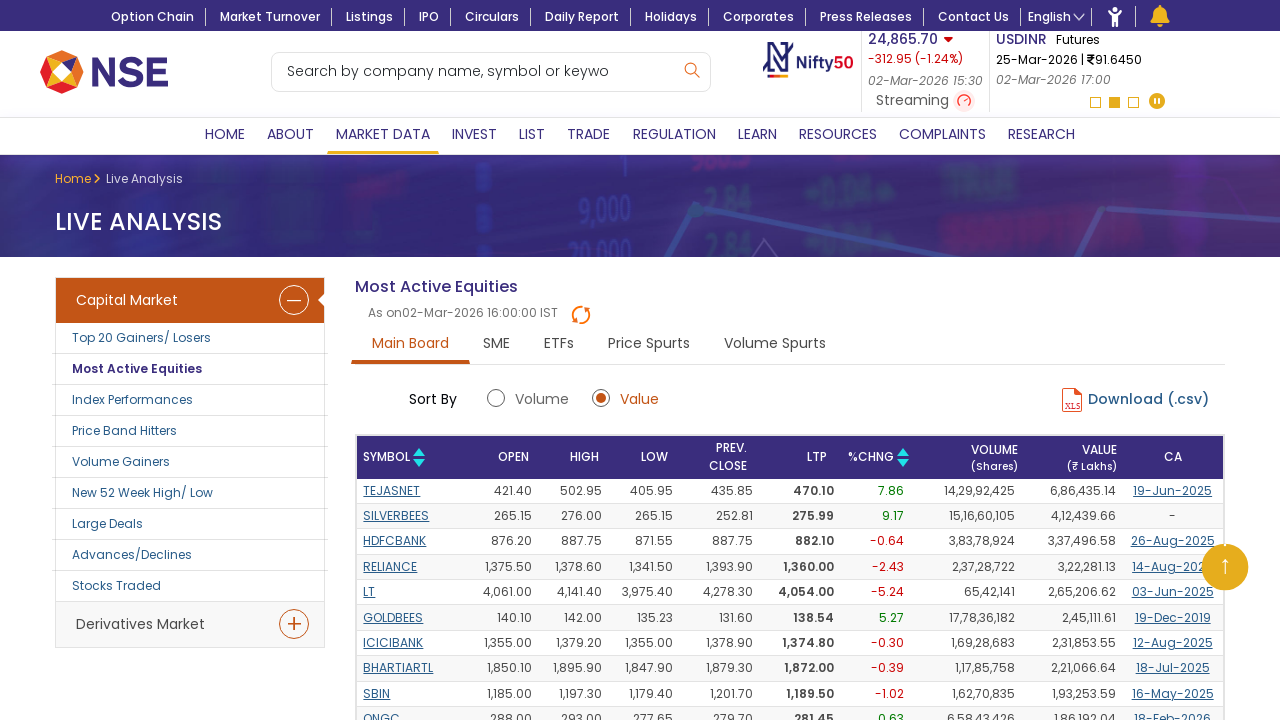

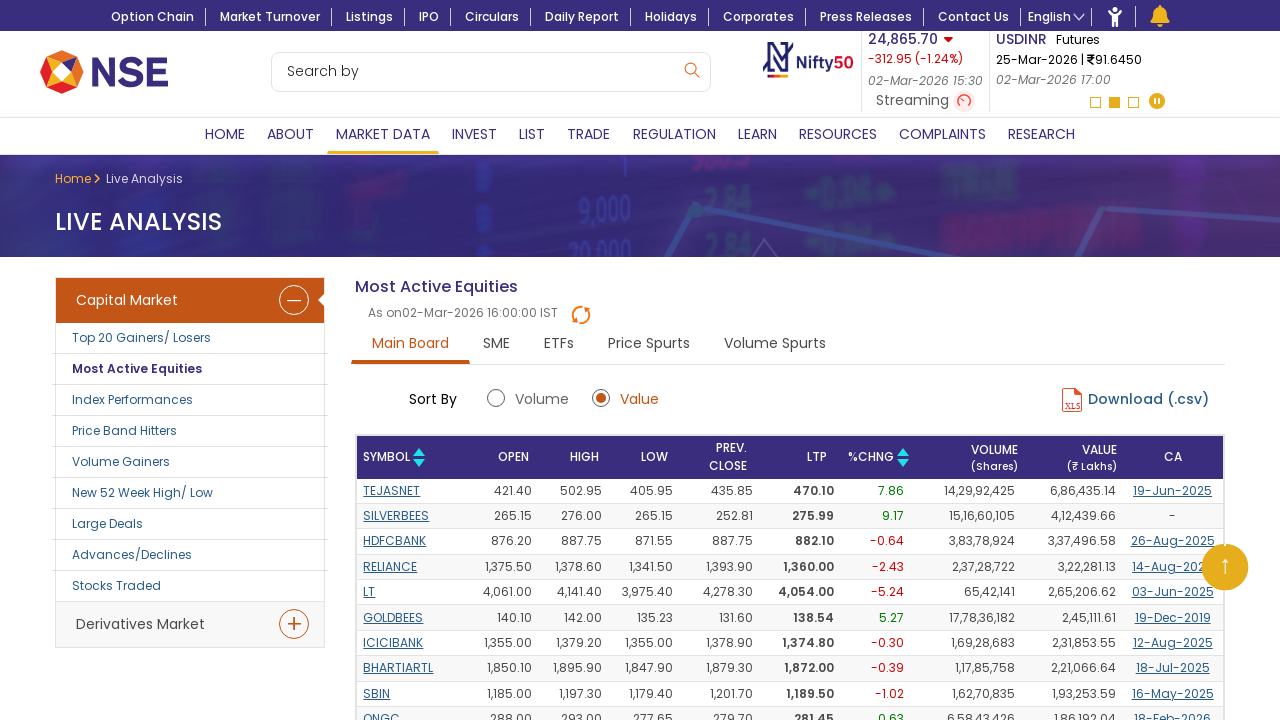